Tests various UI interactions including visibility toggle, dialog handling, mouse hover, and iframe navigation on a practice automation page

Starting URL: https://rahulshettyacademy.com/AutomationPractice/

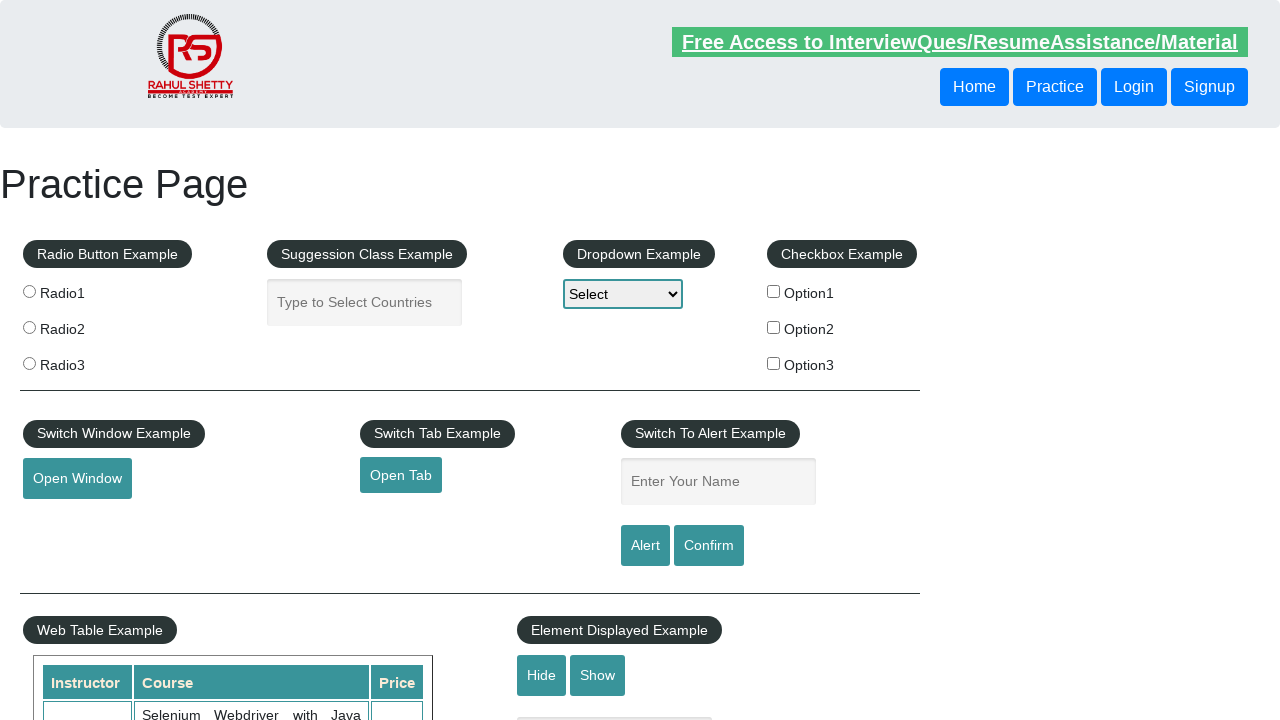

Verified text element is visible
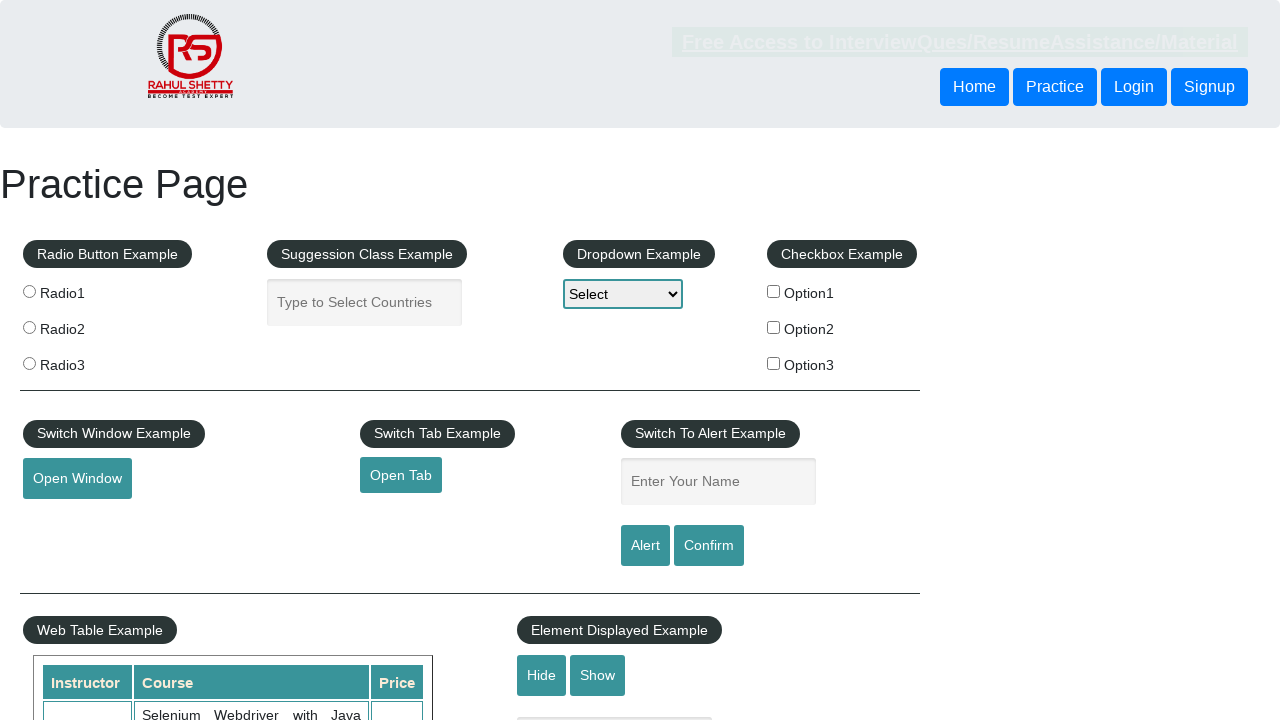

Clicked hide button to hide text element at (542, 675) on #hide-textbox
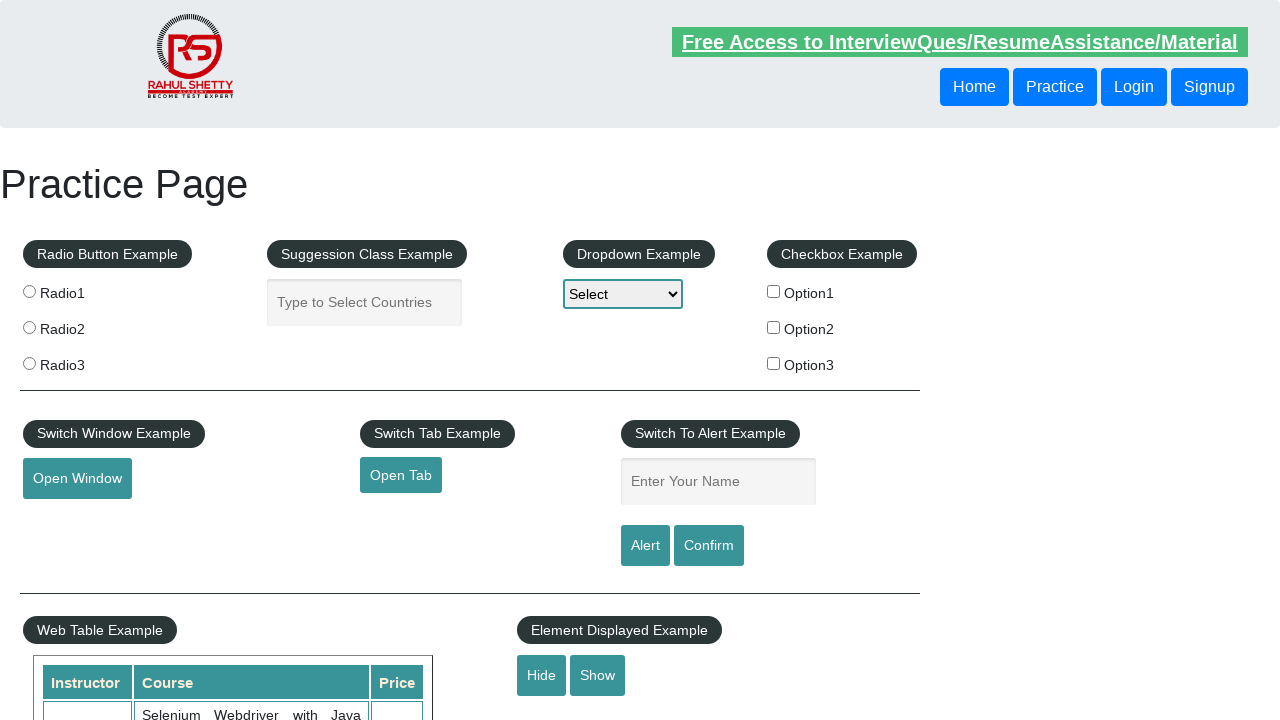

Verified text element is now hidden
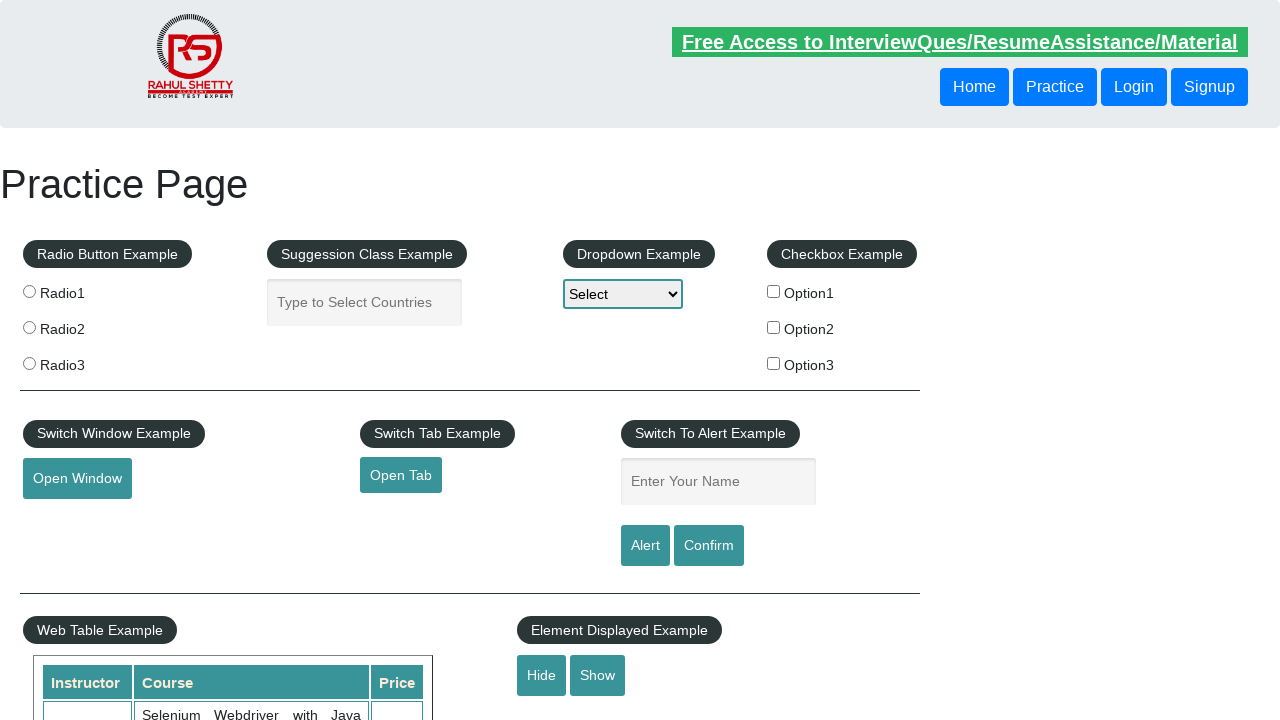

Set up dialog handler to accept alerts
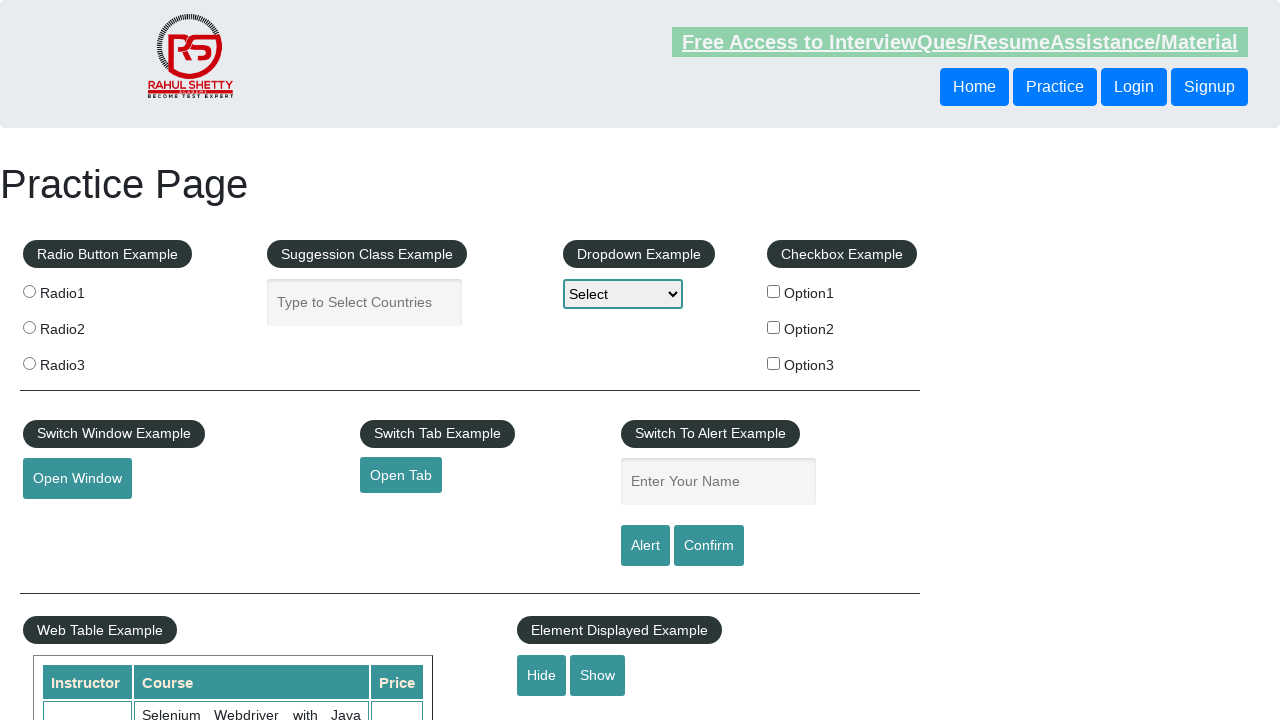

Clicked confirm button and accepted dialog at (709, 546) on #confirmbtn
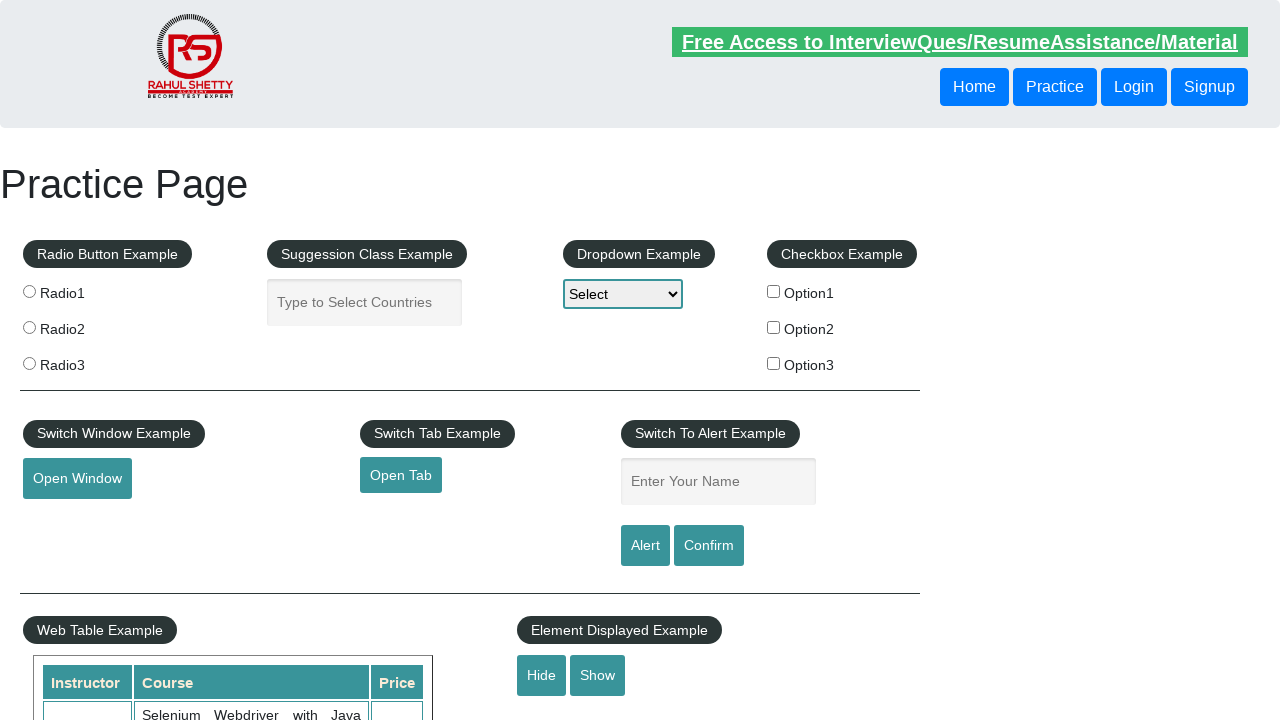

Hovered over mouse hover element at (83, 361) on #mousehover
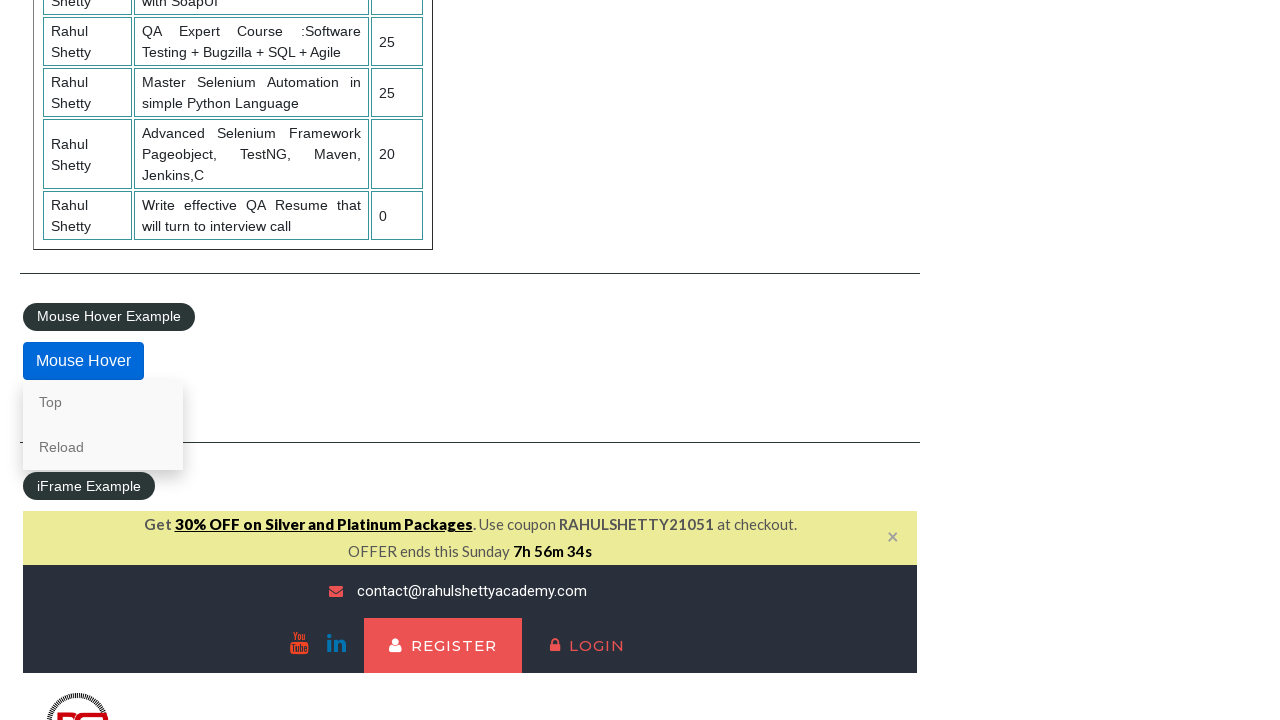

Clicked lifetime access link in iframe at (307, 360) on #courses-iframe >> internal:control=enter-frame >> li a[href*='lifetime-access']
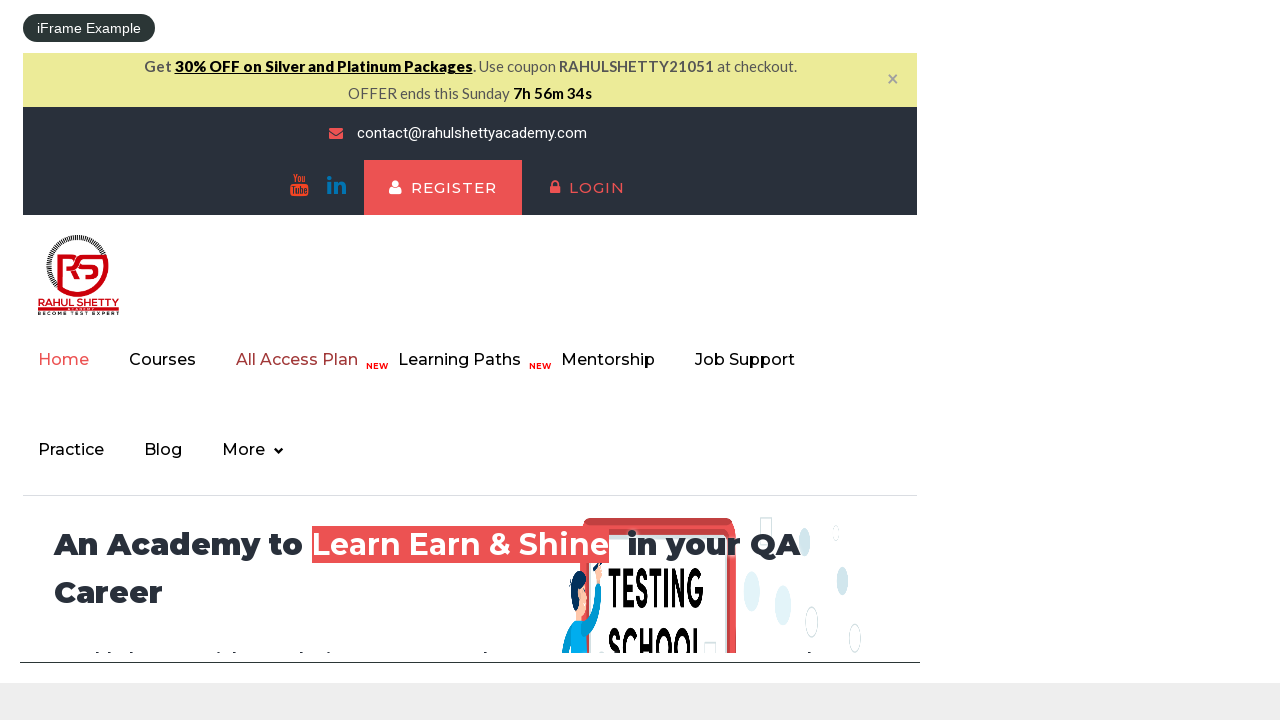

Text element in iframe became visible
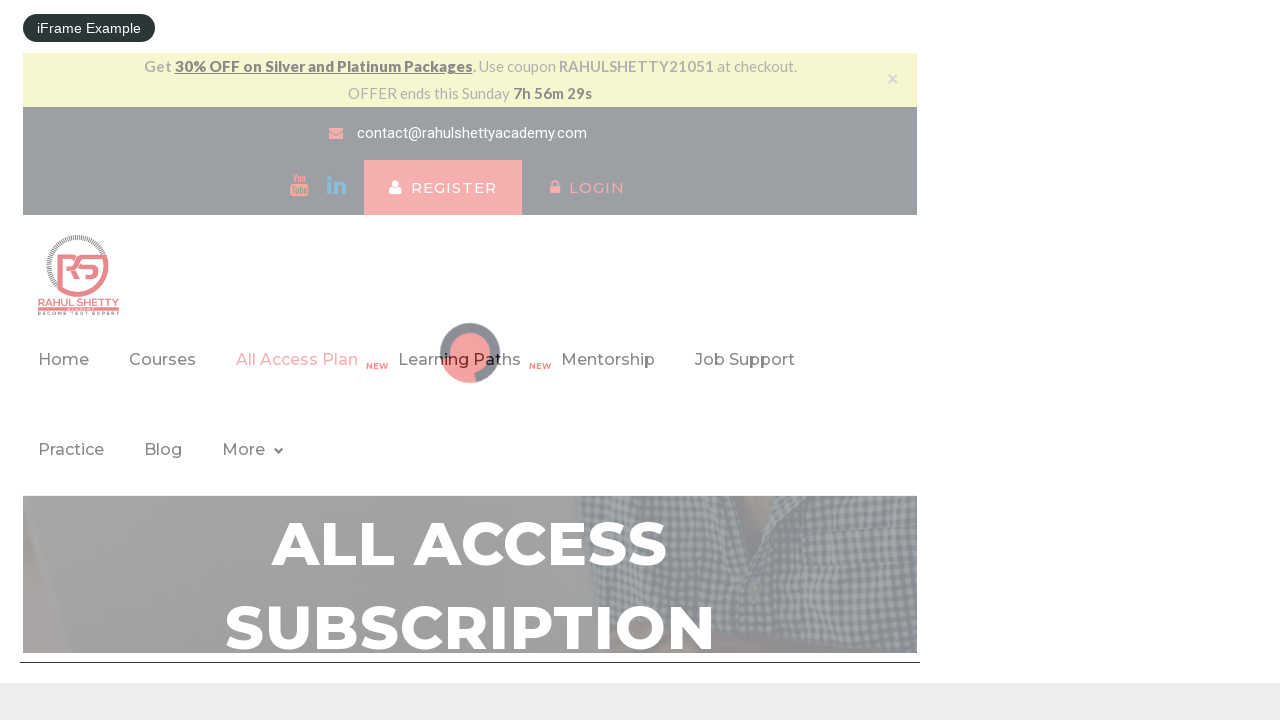

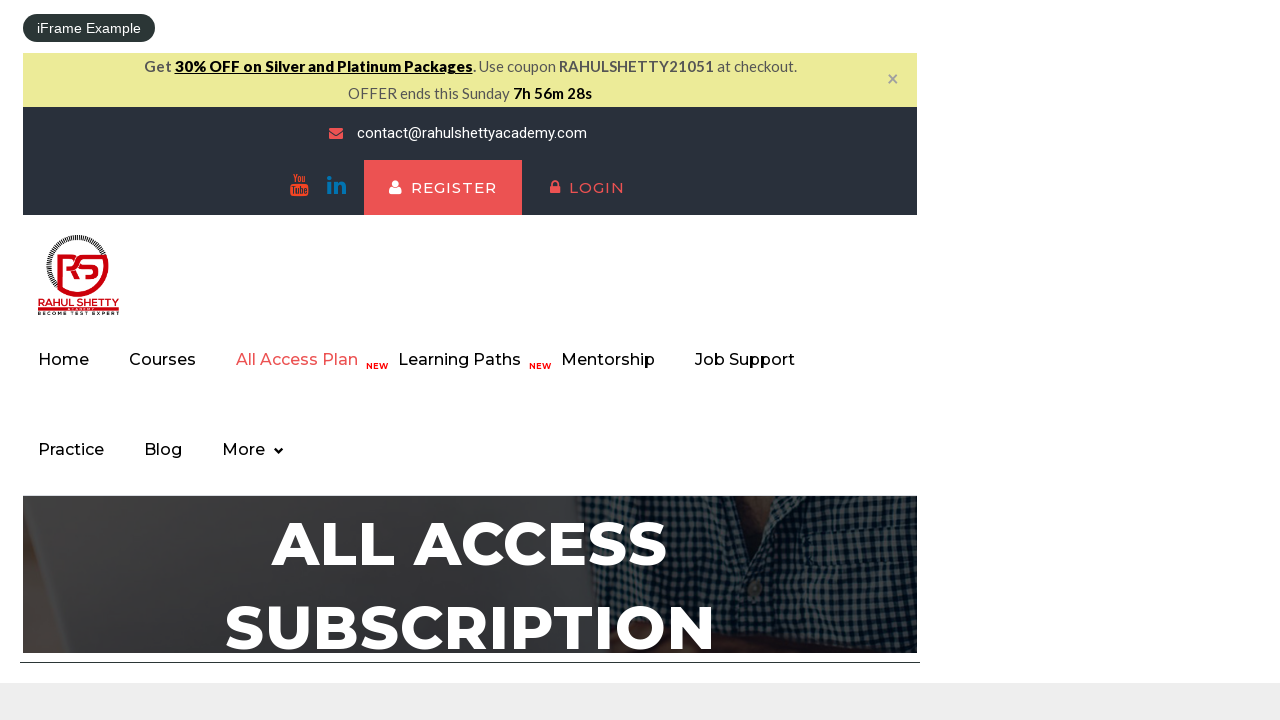